Tests a practice form by checking a checkbox, selecting radio button and dropdown options, filling a password field, submitting the form, then navigating to the shop page and adding a Nokia Edge product to cart.

Starting URL: https://rahulshettyacademy.com/angularpractice/

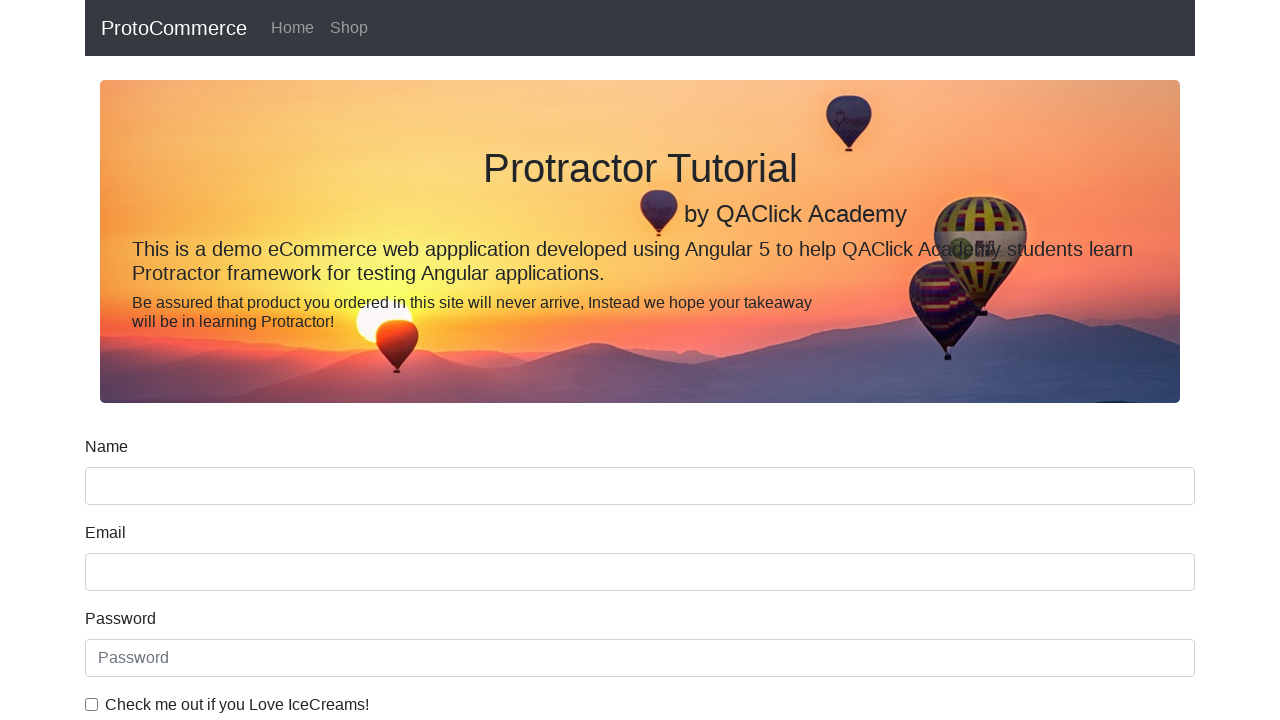

Checked the ice cream checkbox at (92, 704) on internal:label="Check me out if you Love IceCreams!"i
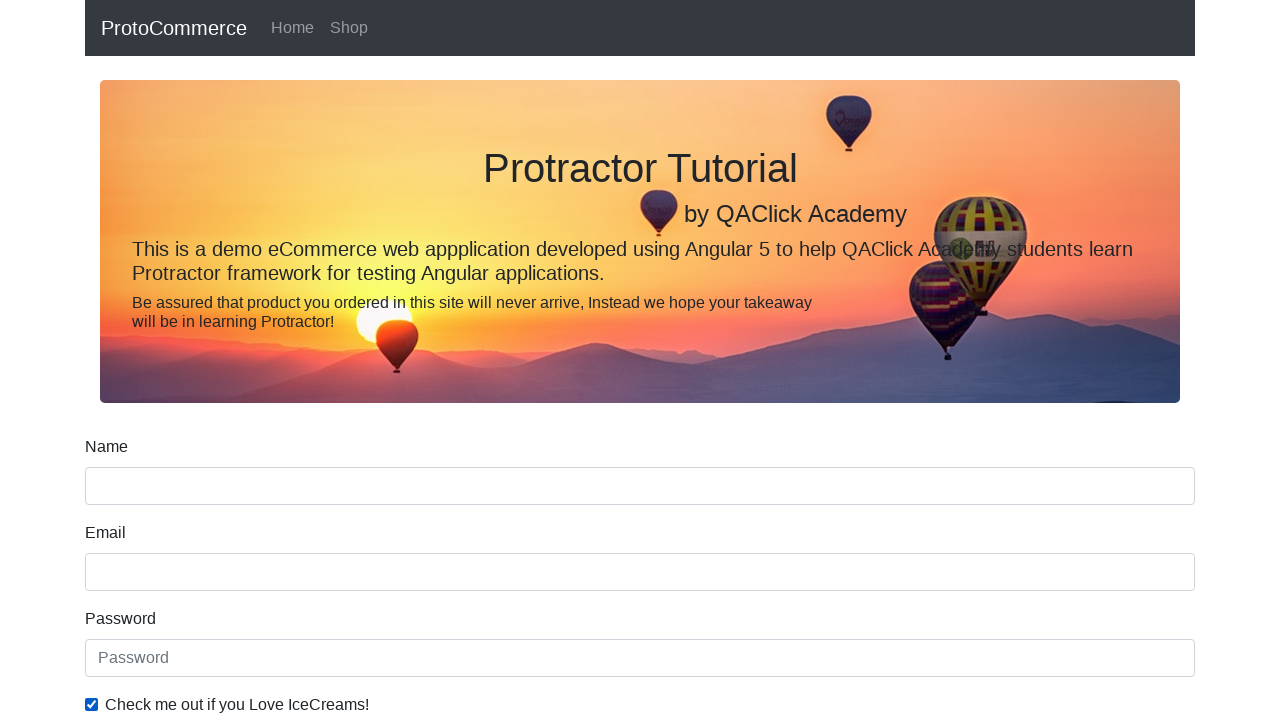

Selected the 'Employed' radio button at (326, 360) on internal:label="Employed"i
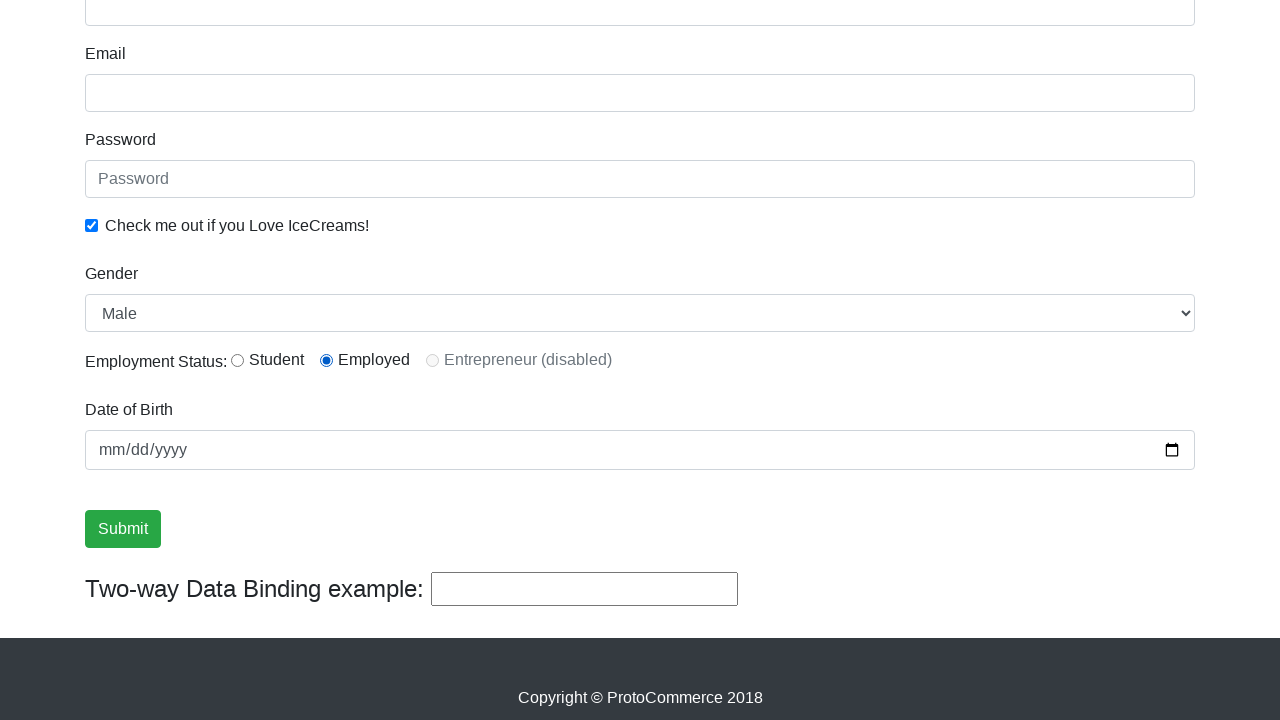

Selected 'Female' from the Gender dropdown on internal:label="Gender"i
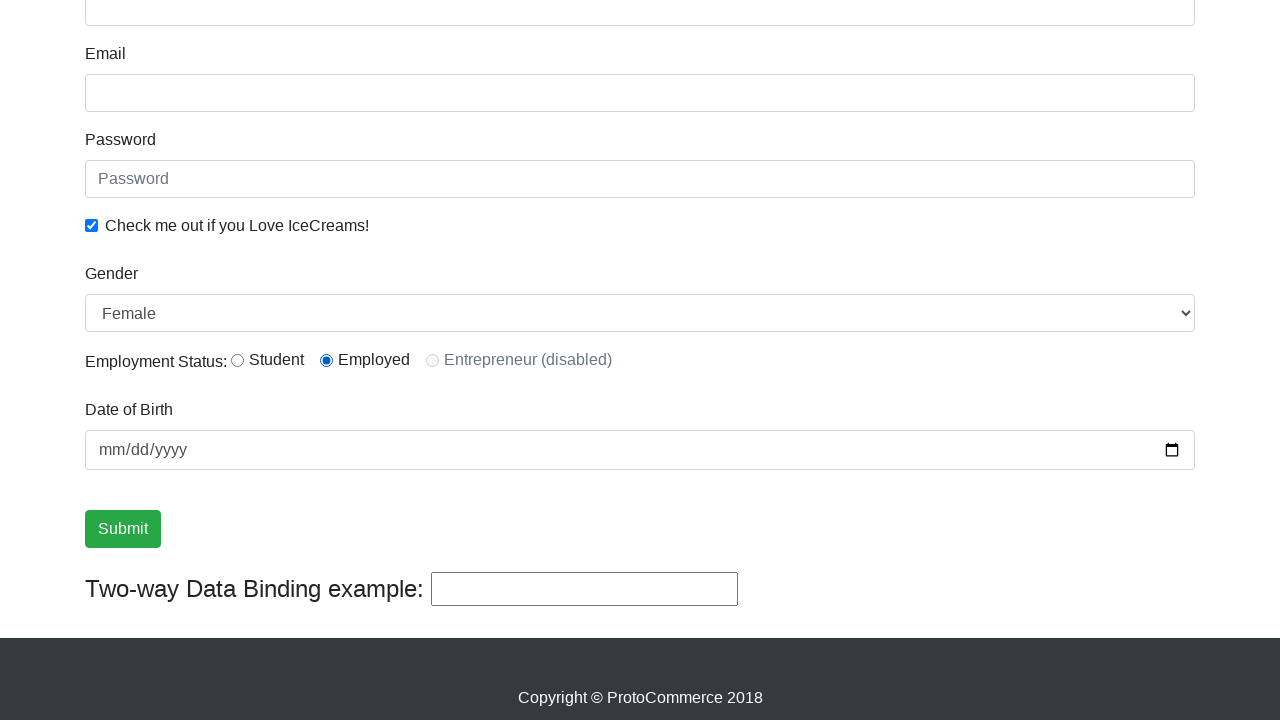

Filled the password field with 'abc123' on internal:attr=[placeholder="Password"i]
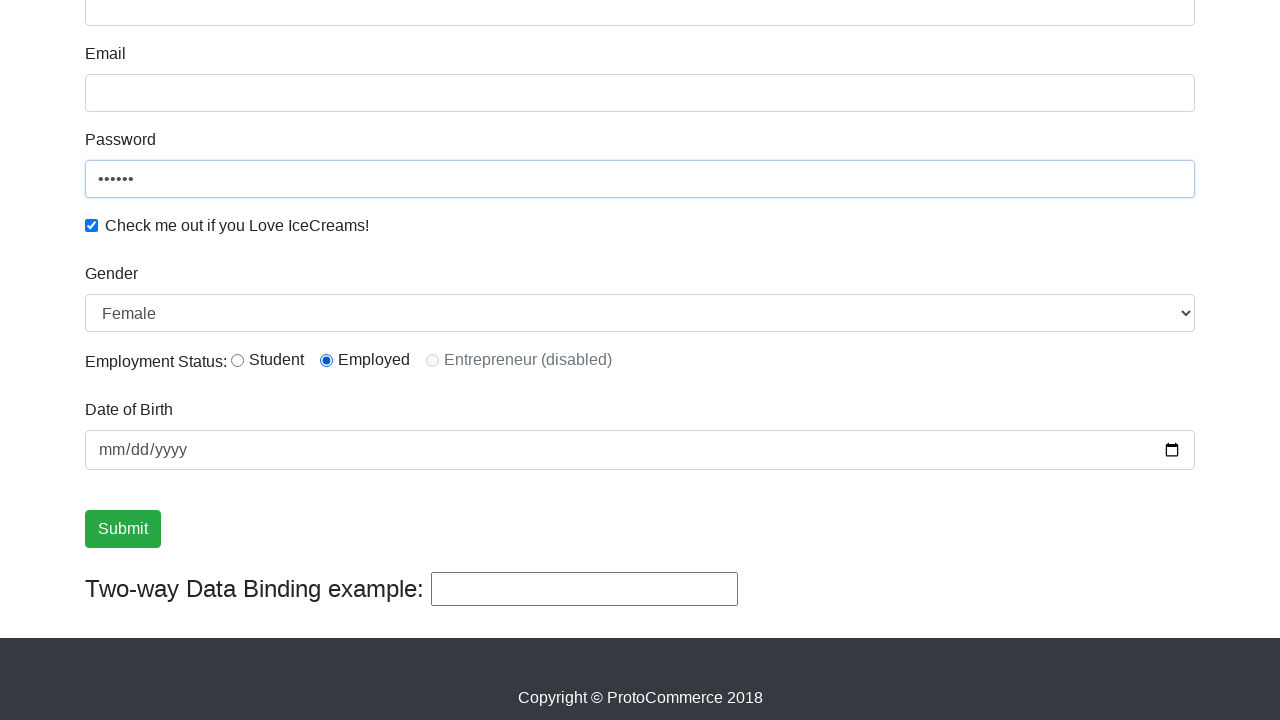

Clicked the Submit button at (123, 529) on internal:role=button[name="Submit"i]
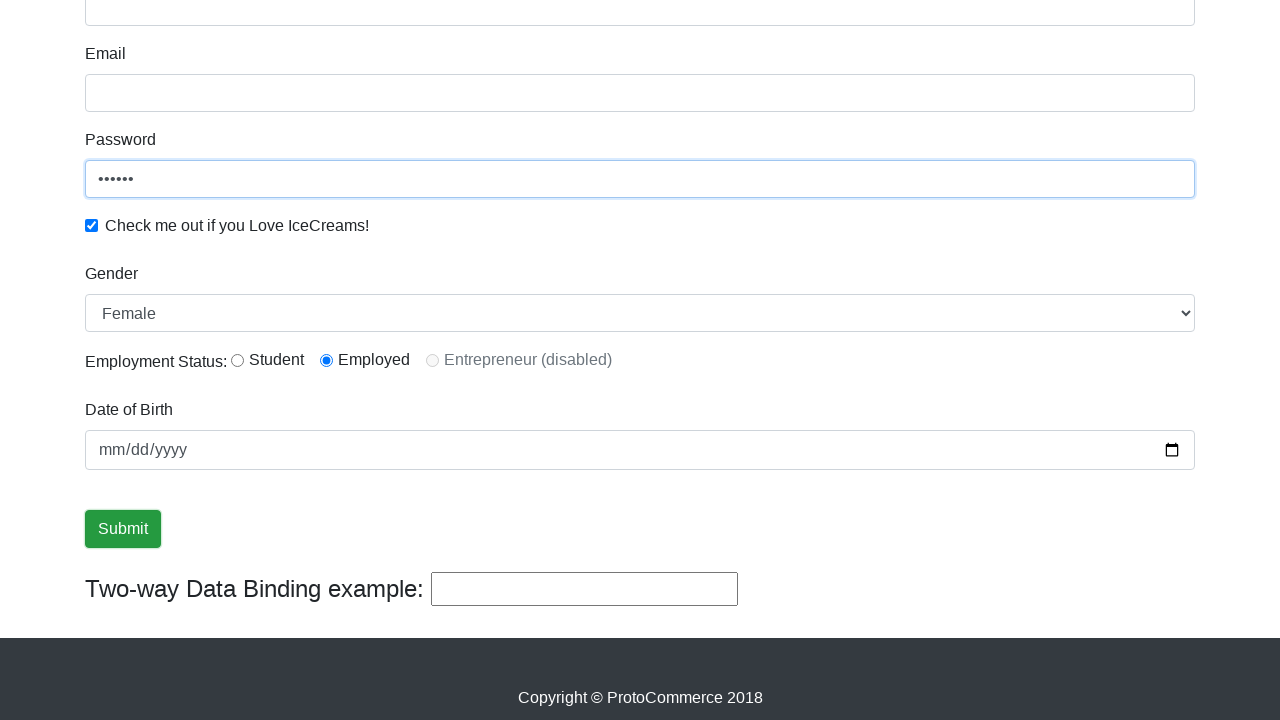

Verified success message is visible
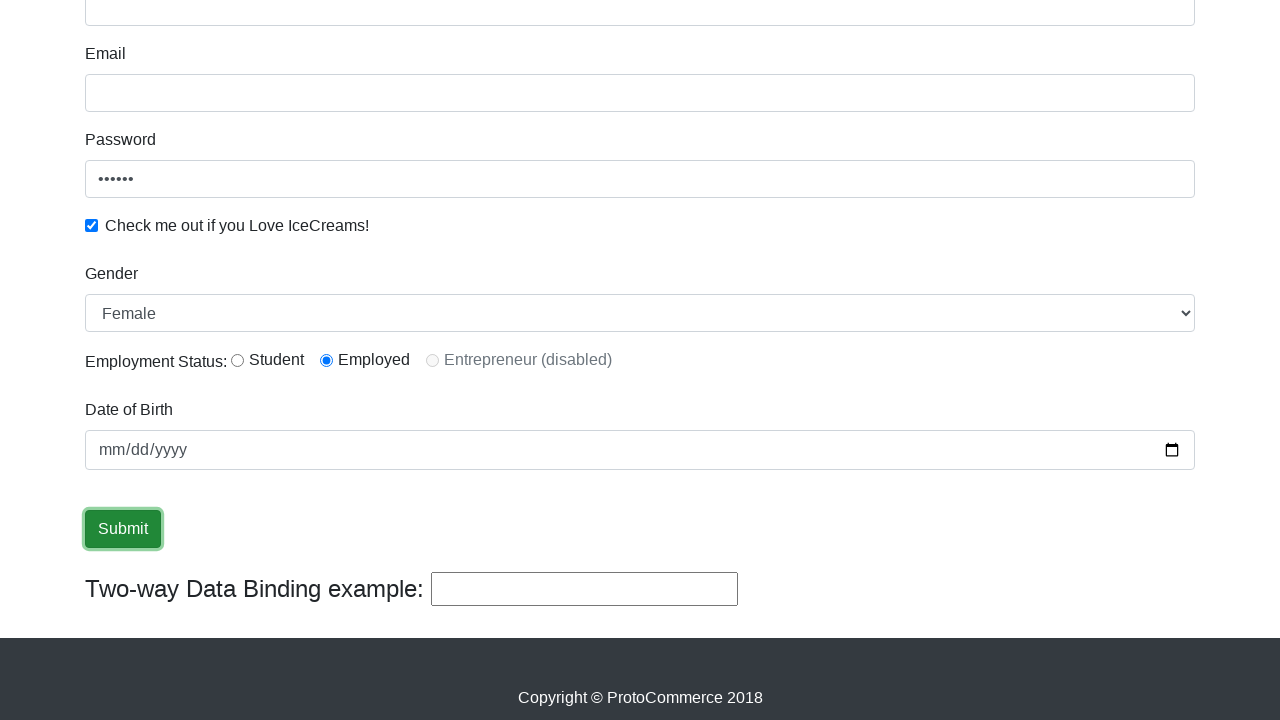

Clicked on the Shop link at (349, 28) on internal:role=link[name="Shop"i]
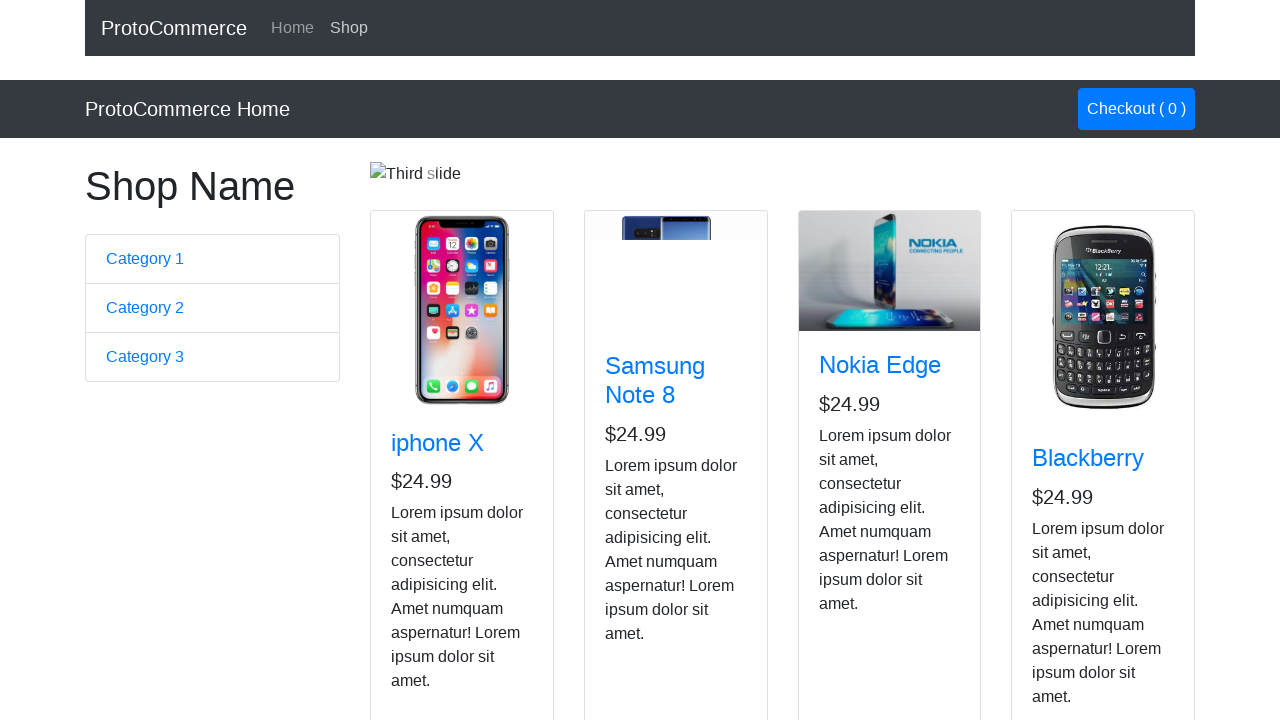

Added Nokia Edge product to cart at (854, 528) on app-card >> internal:has-text="Nokia Edge"i >> internal:role=button
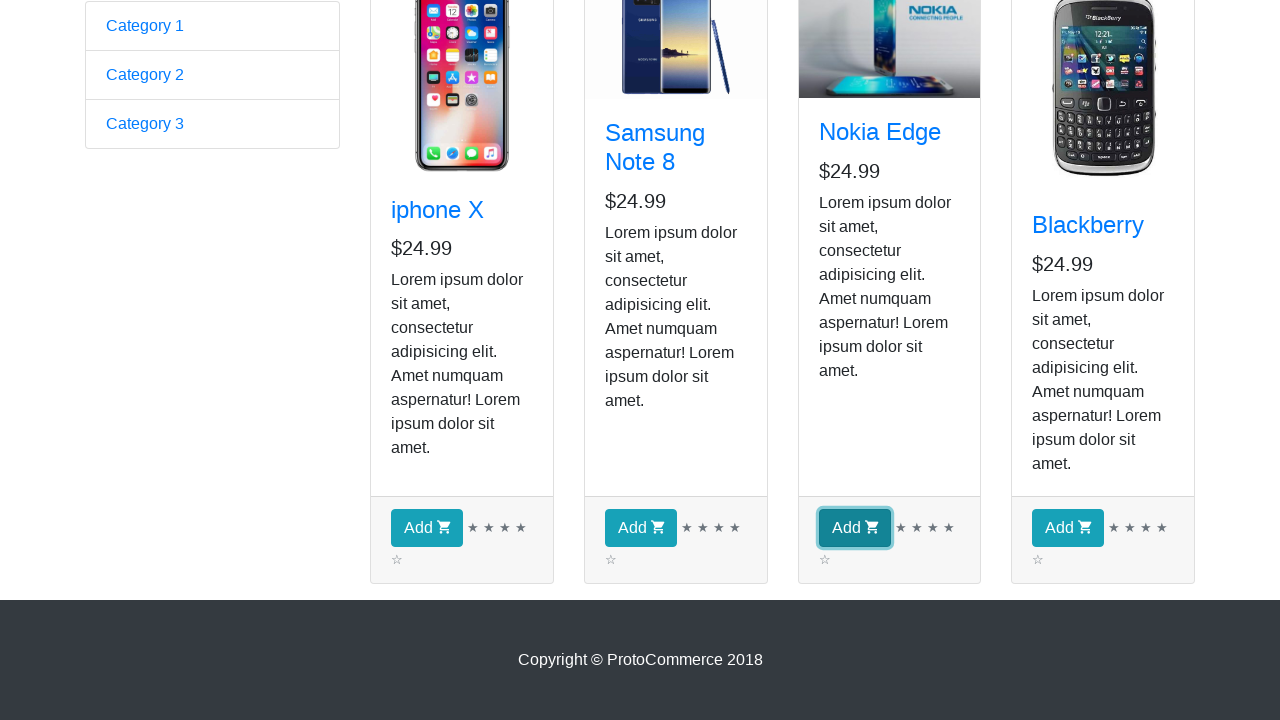

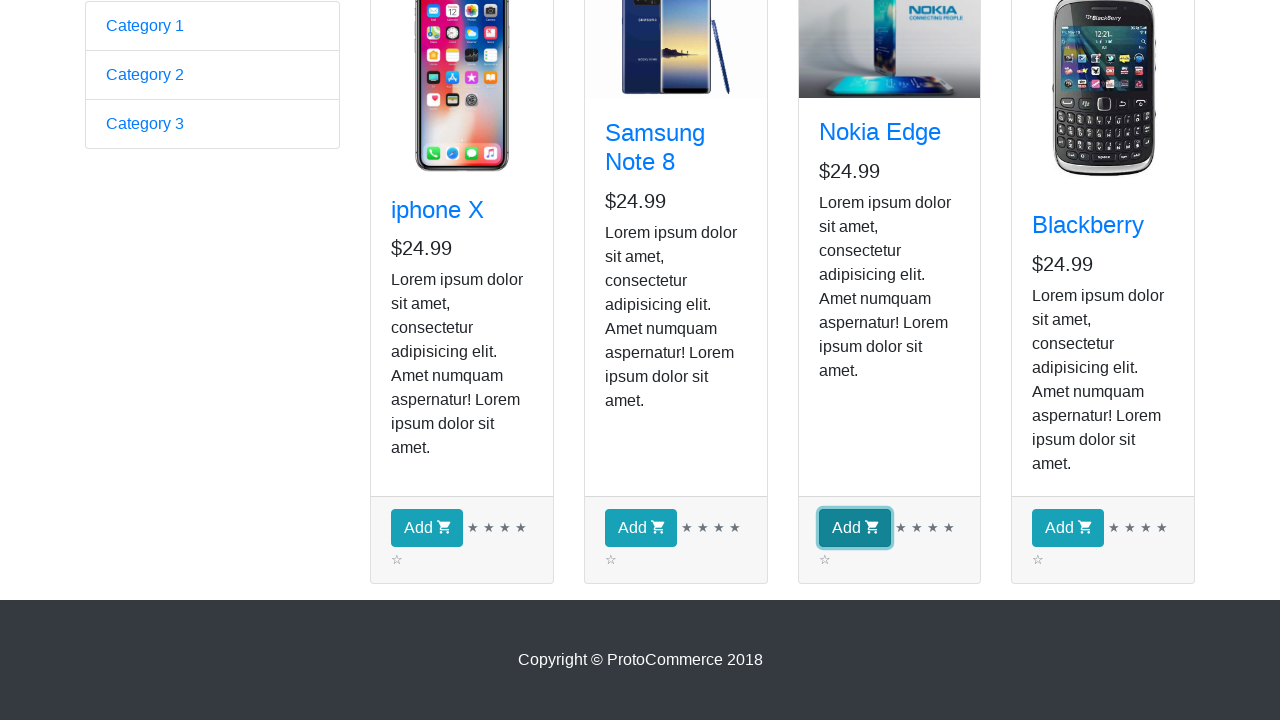